Navigates to GitHub homepage and verifies the header logo element is present and visible

Starting URL: https://github.com/

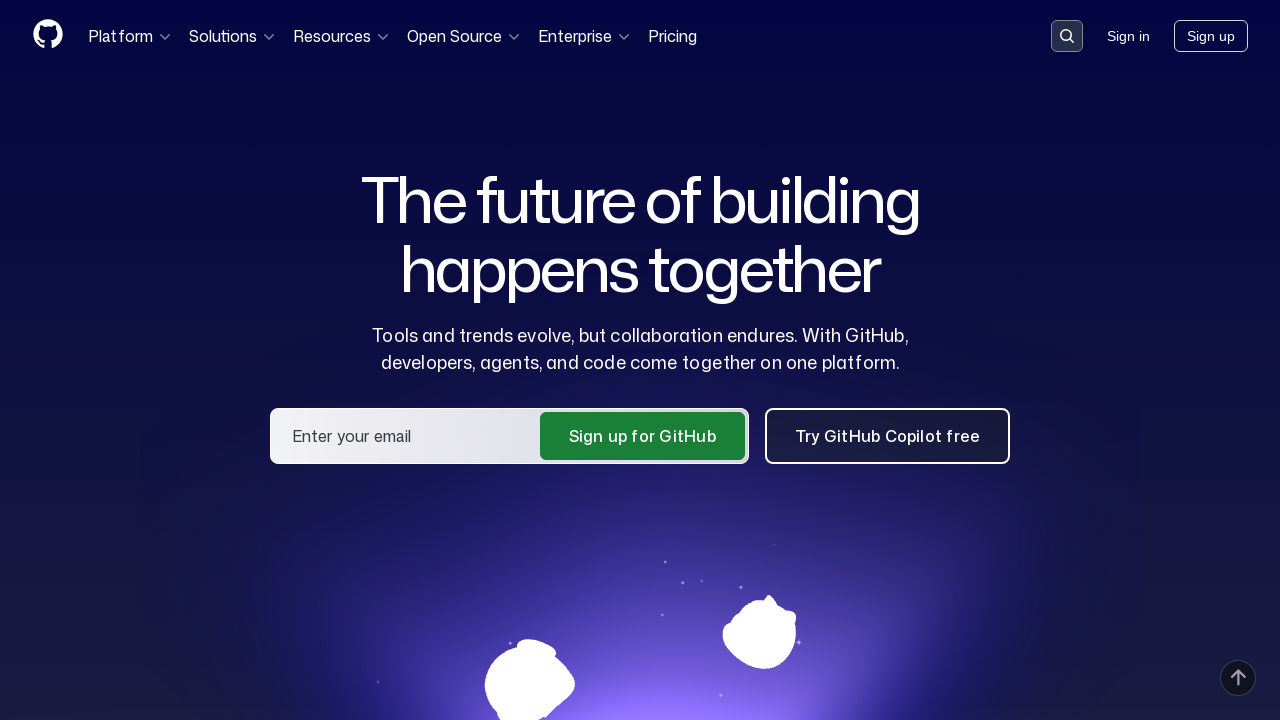

Navigated to GitHub homepage
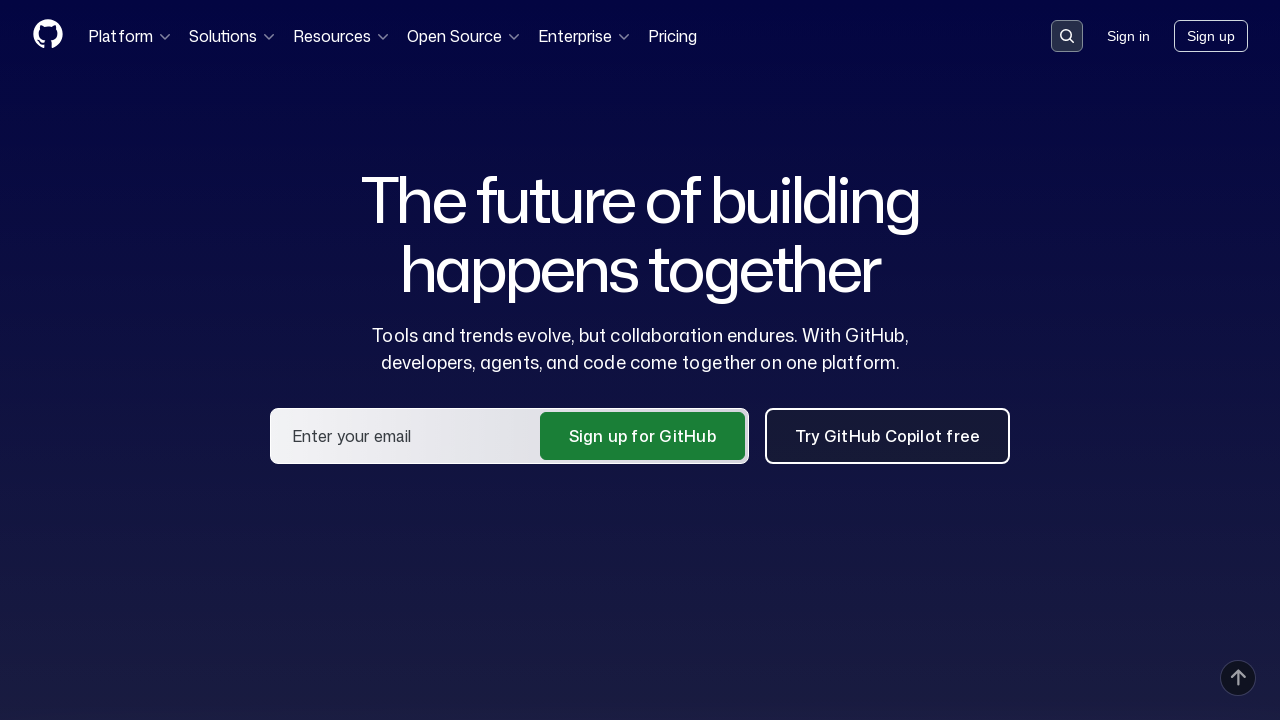

Header logo element is visible
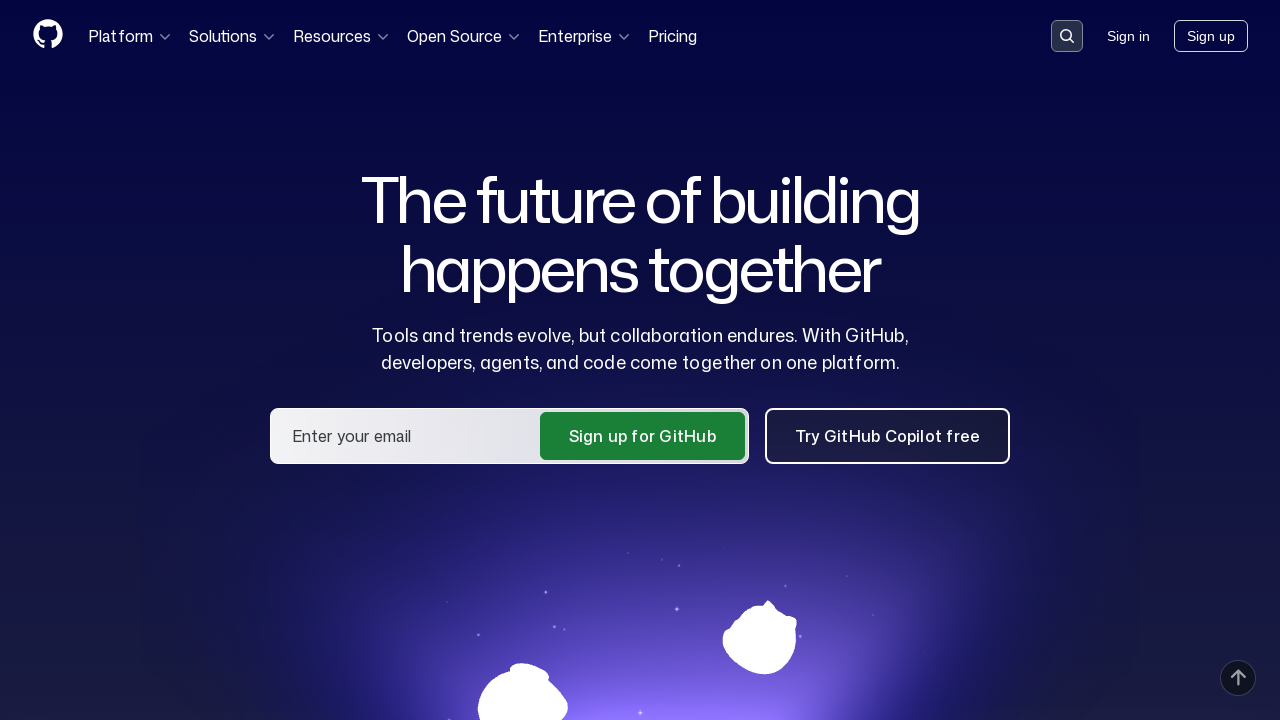

Retrieved bounding box for logo element
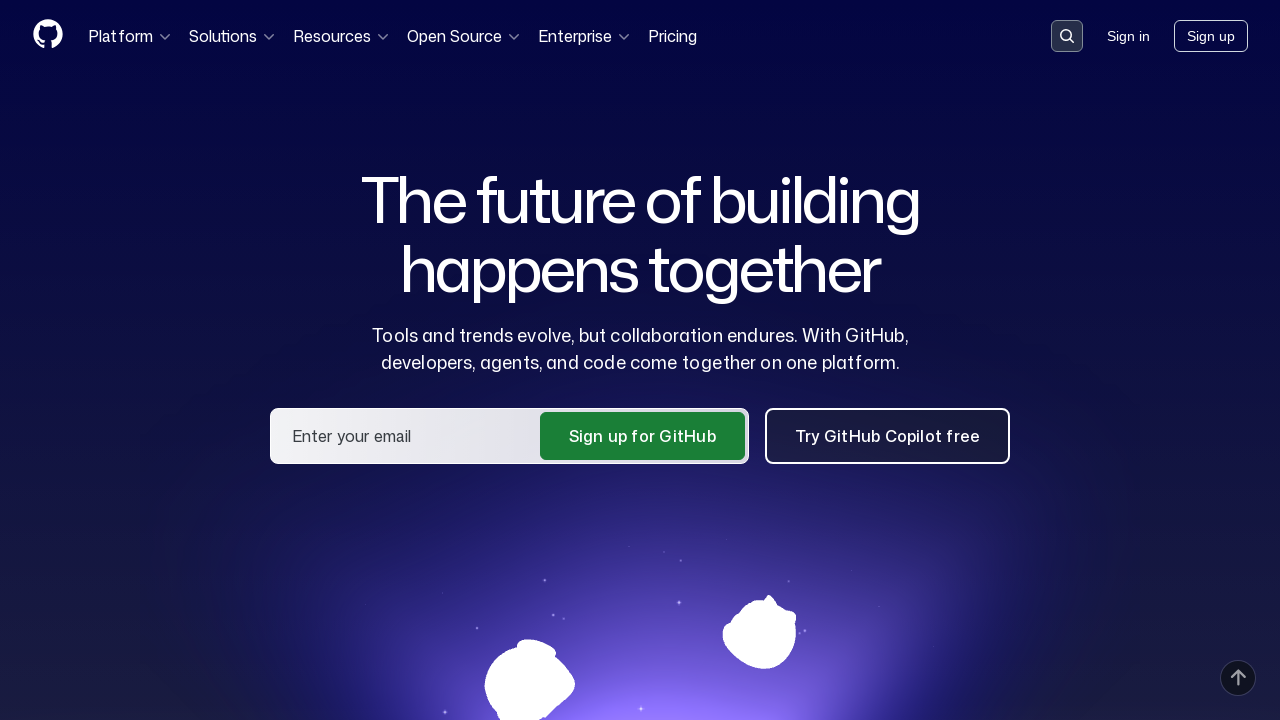

Verified logo bounding box is not None
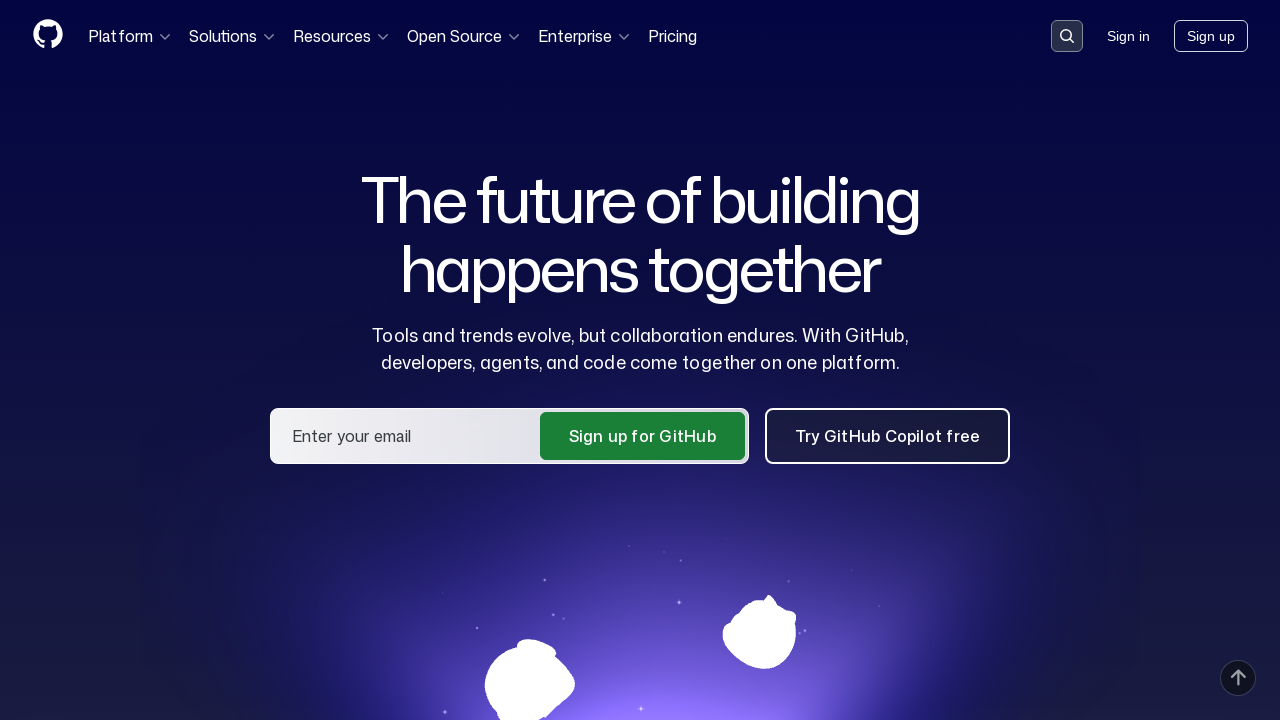

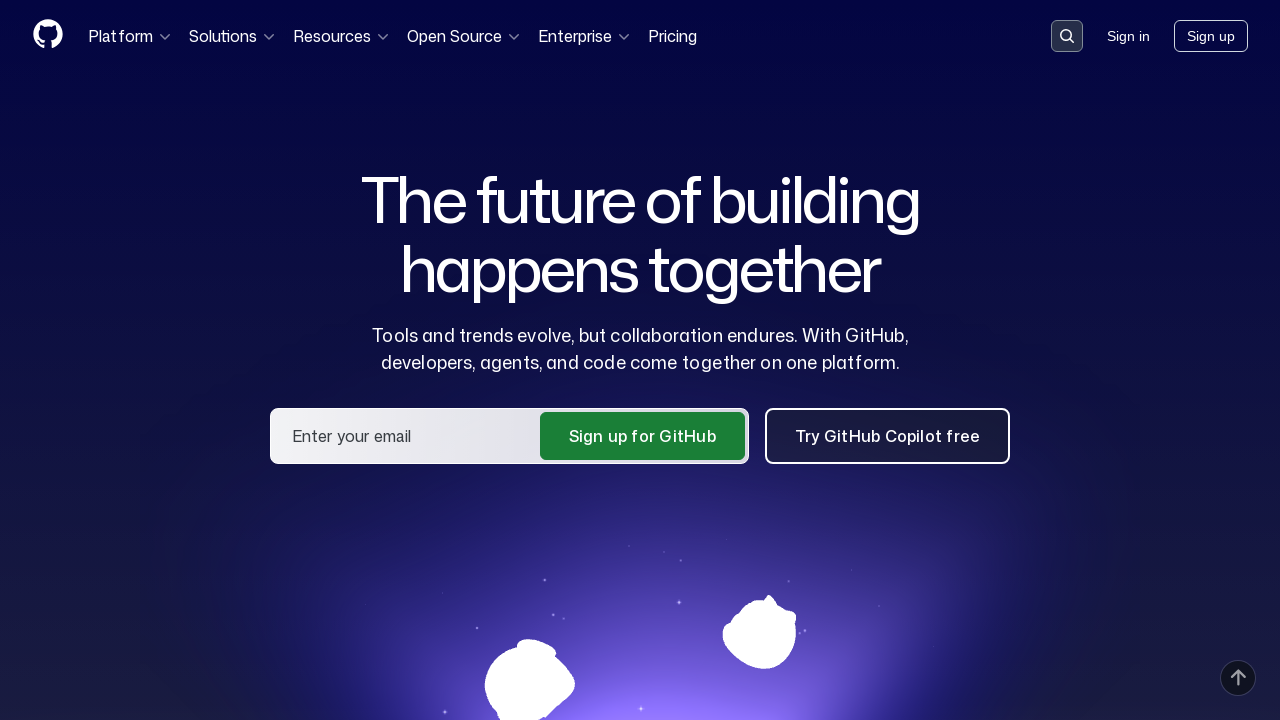